Tests keyboard key functionality by entering text in a name field and pressing Enter to submit, then verifies a success message is displayed

Starting URL: https://rahulshettyacademy.com/angularpractice/

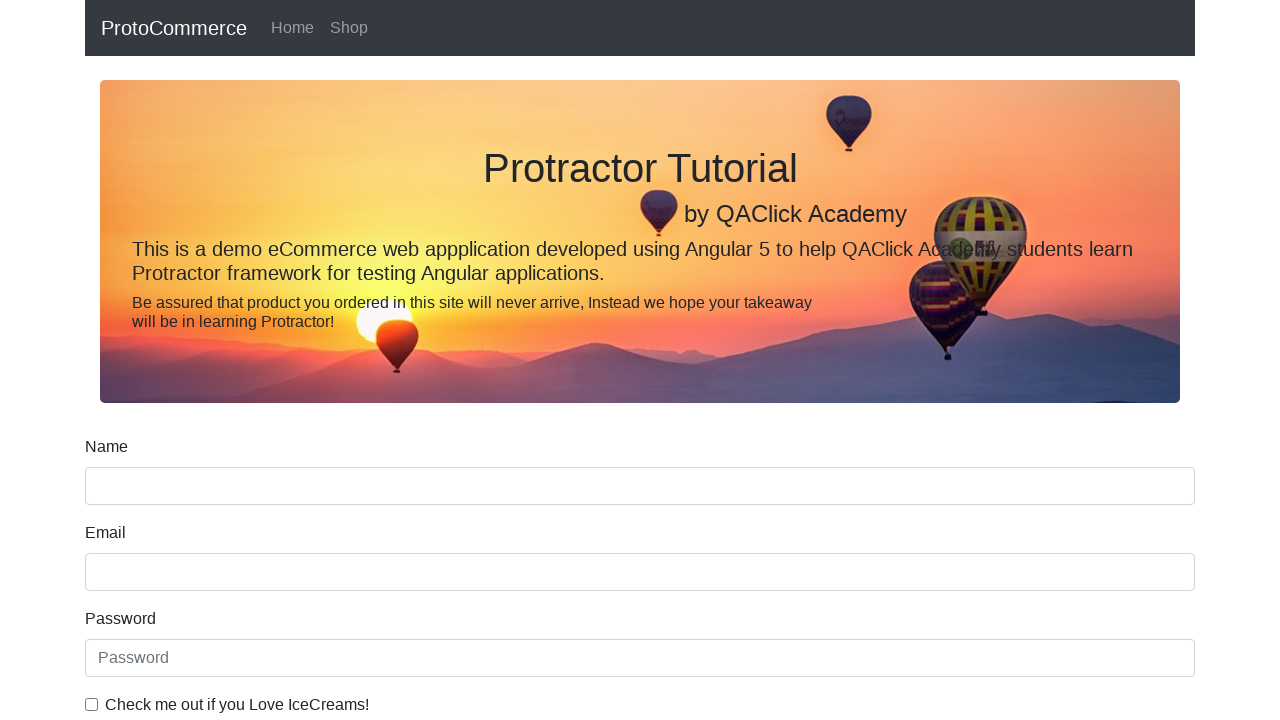

Filled name field with 'Harsha' on input[name='name']
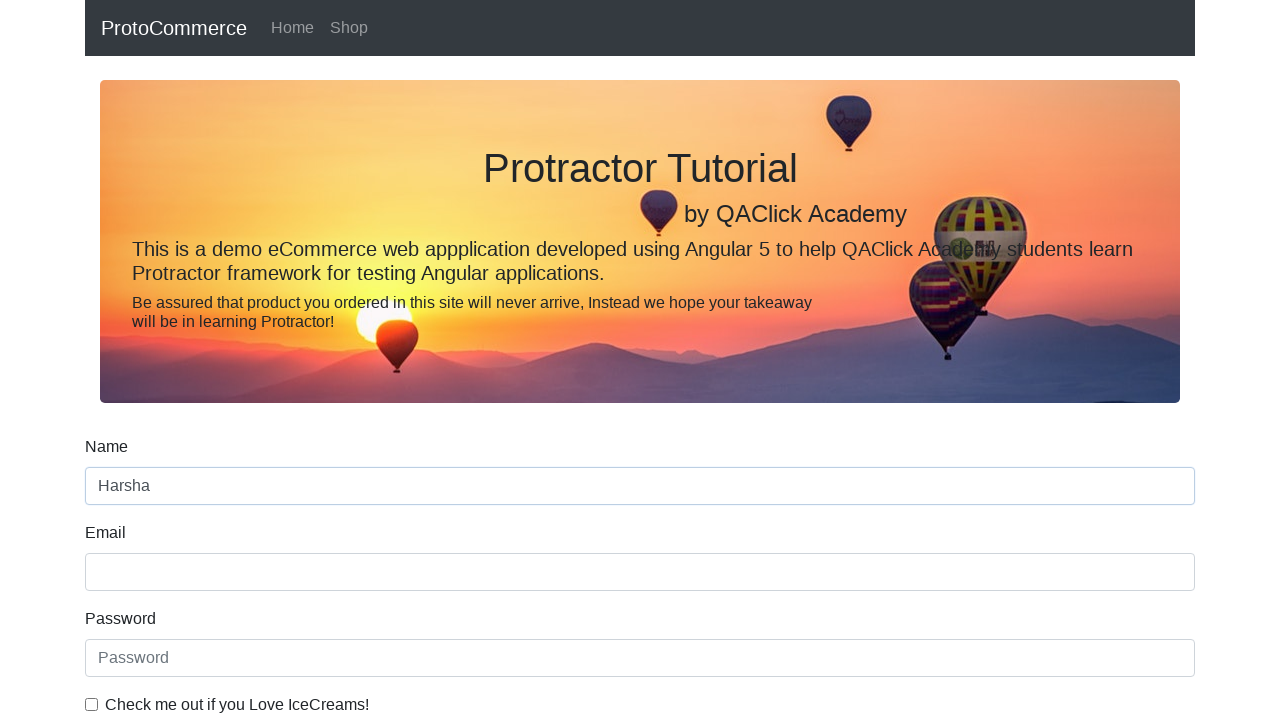

Pressed Enter key to submit the form on input[name='name']
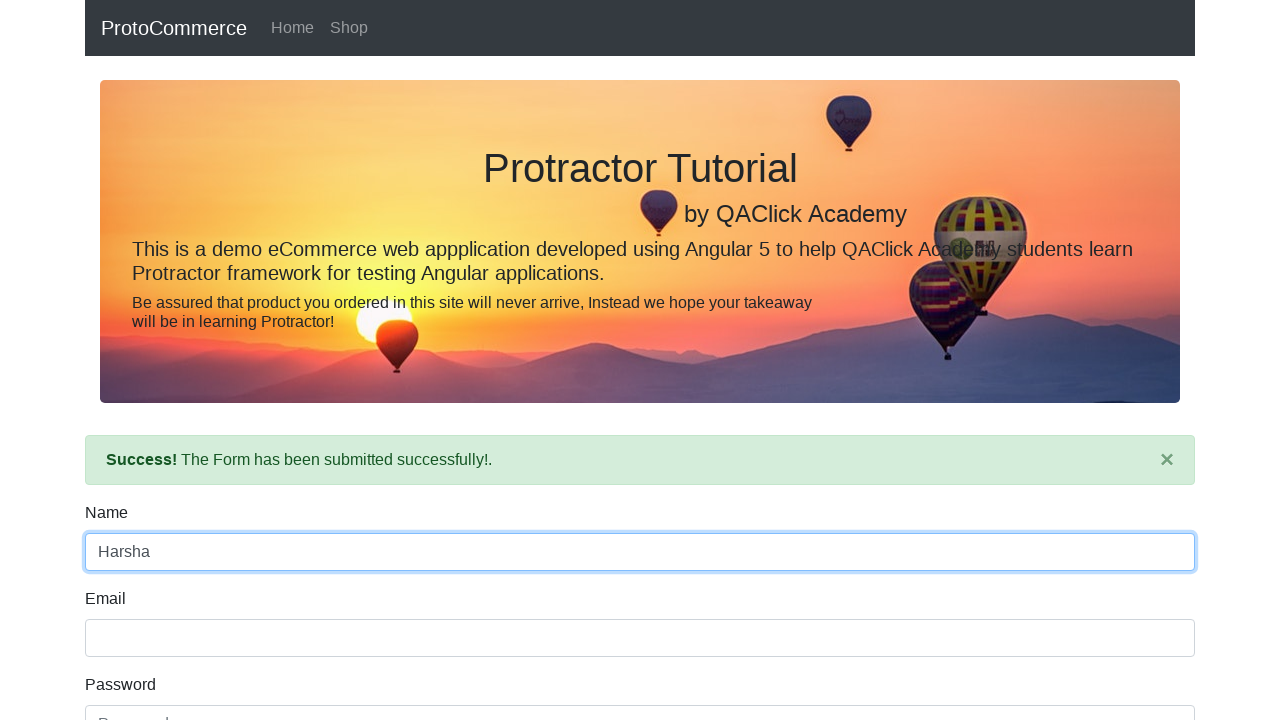

Success message element appeared
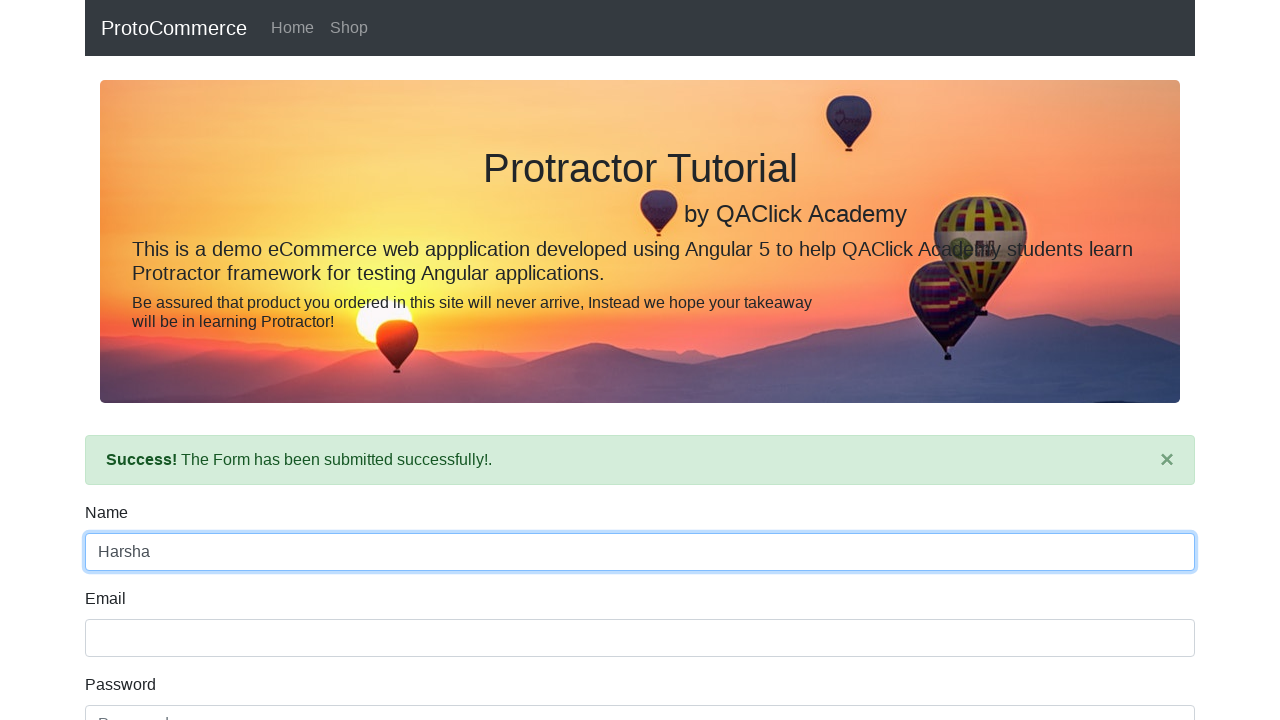

Retrieved success message text content
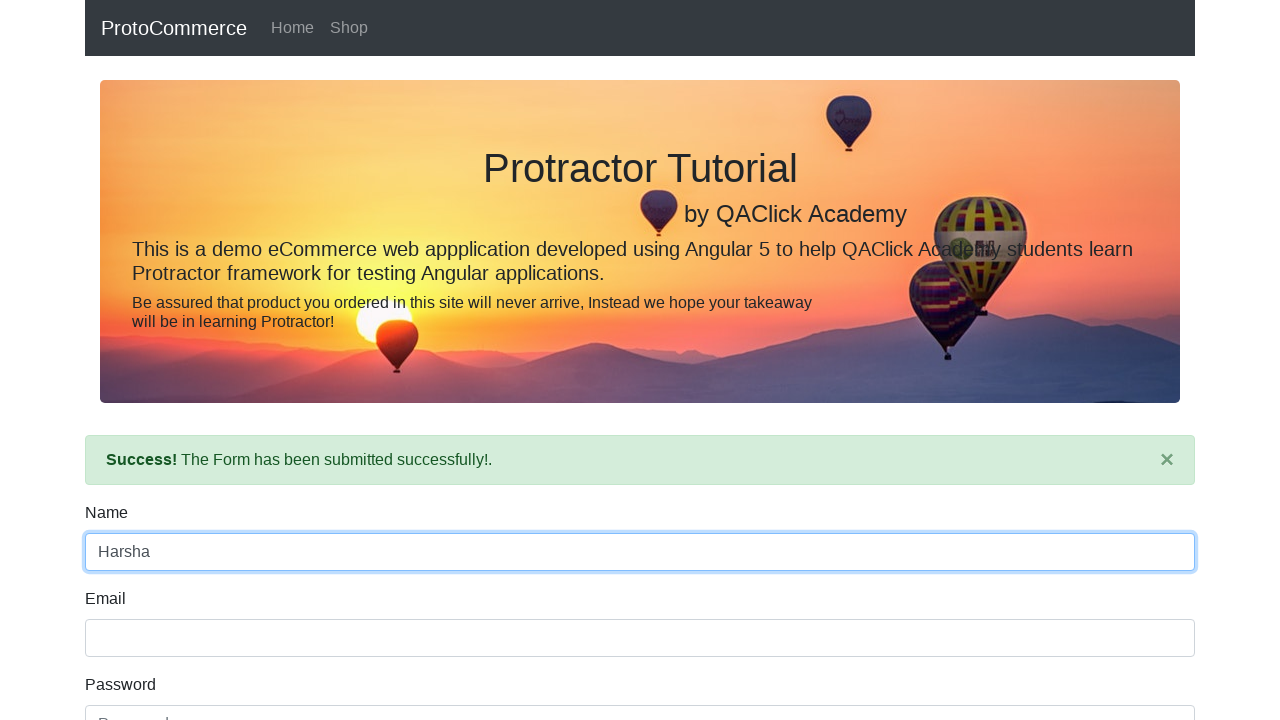

Verified 'successfully' text is present in success message
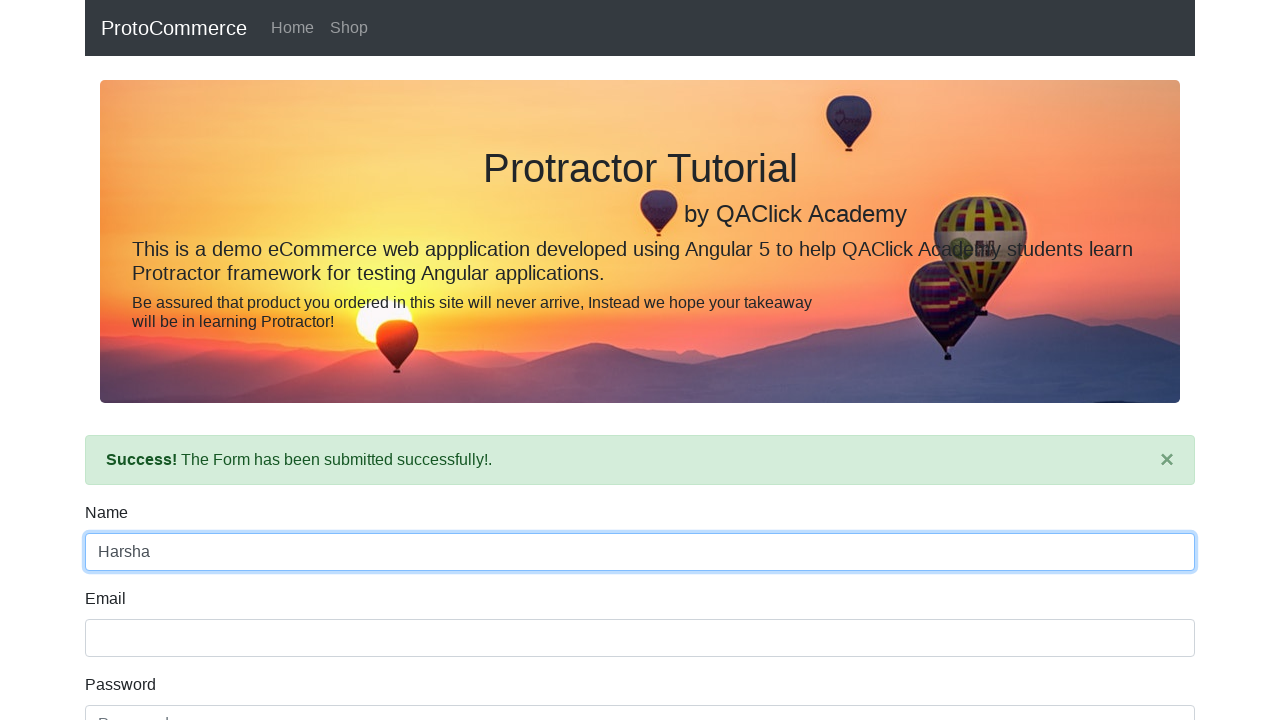

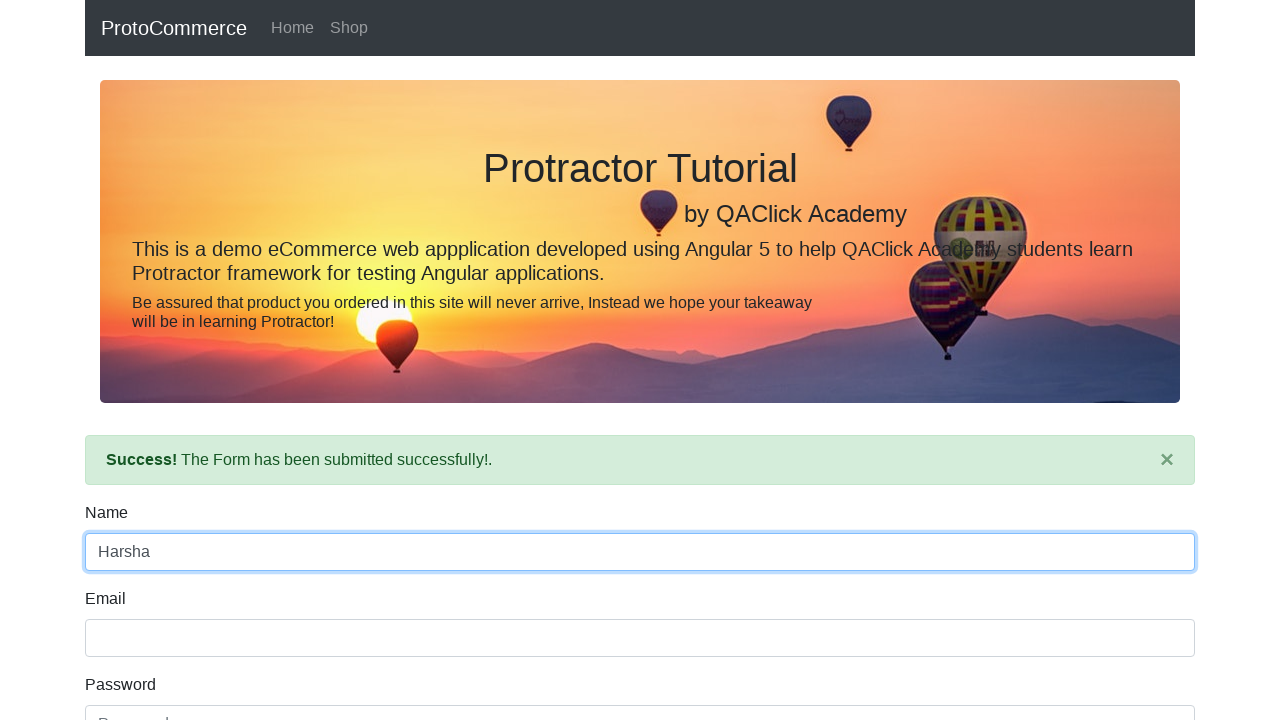